Tests a JavaScript confirmation dialog by clicking the confirm button, dismissing it, and verifying the result message shows "Cancel"

Starting URL: http://the-internet.herokuapp.com/javascript_alerts

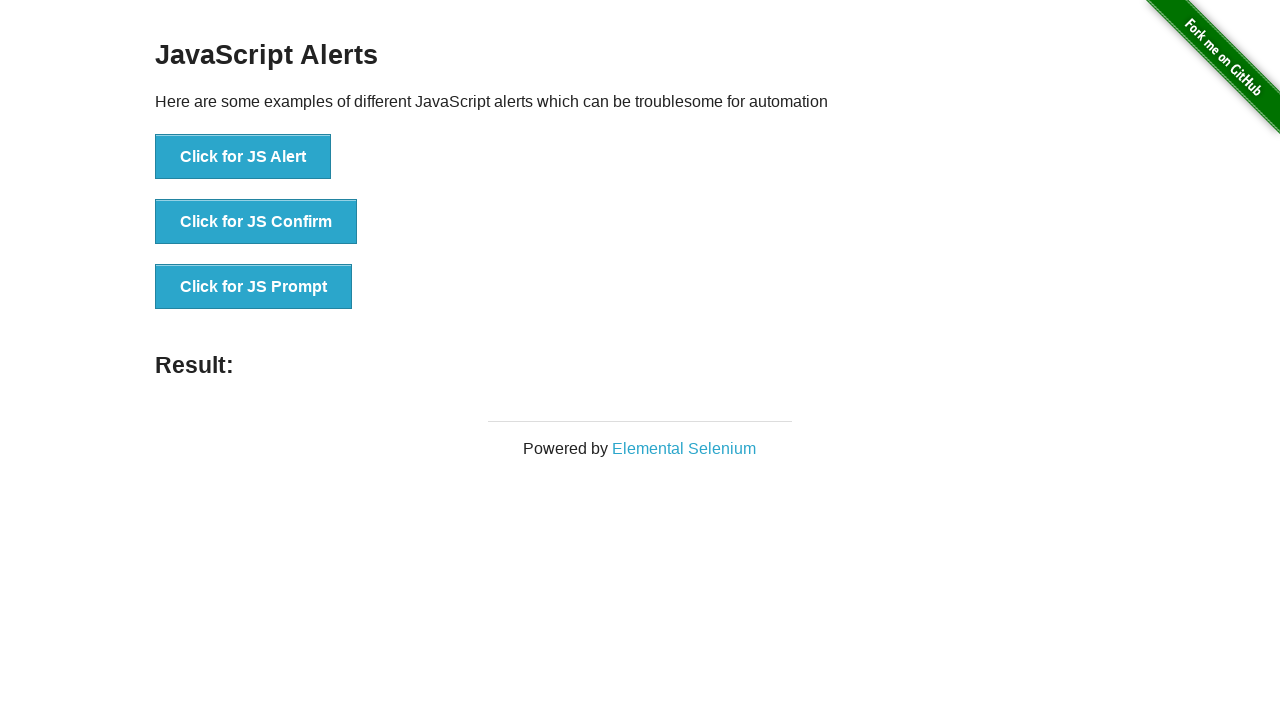

Set up dialog handler to dismiss confirmation dialogs
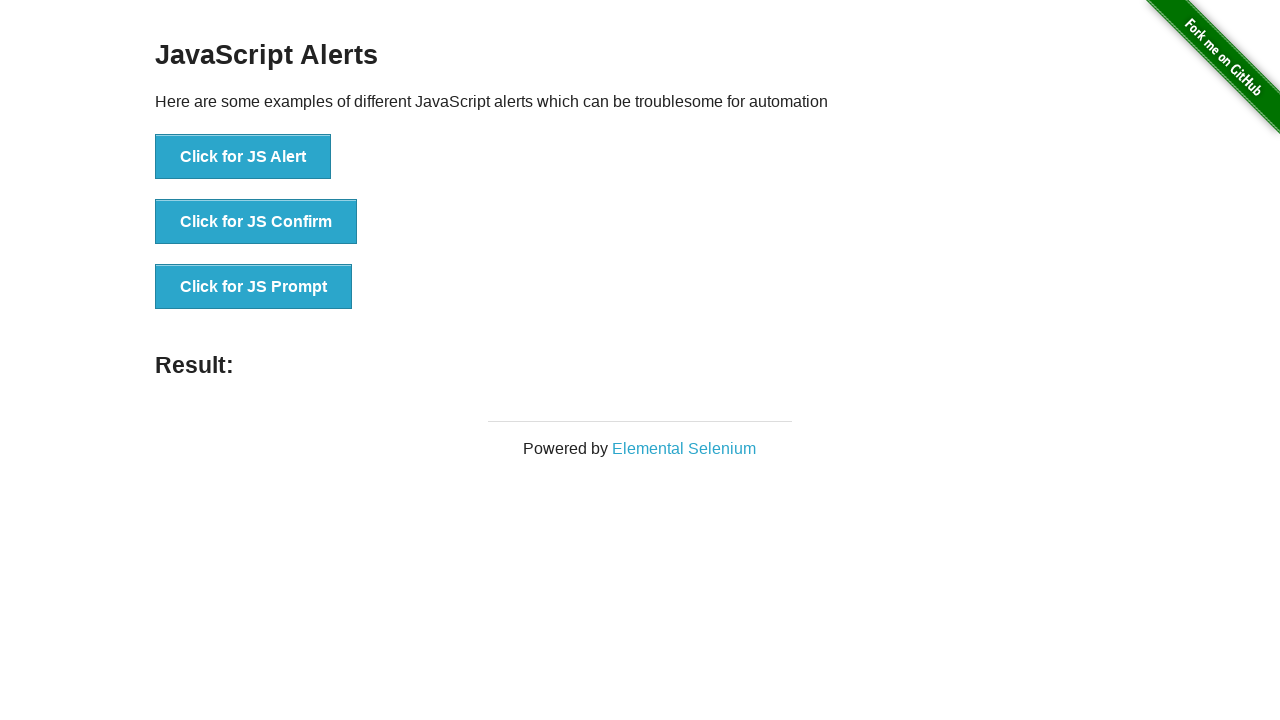

Clicked the JS Confirm button at (256, 222) on xpath=//button[@onclick = 'jsConfirm()']
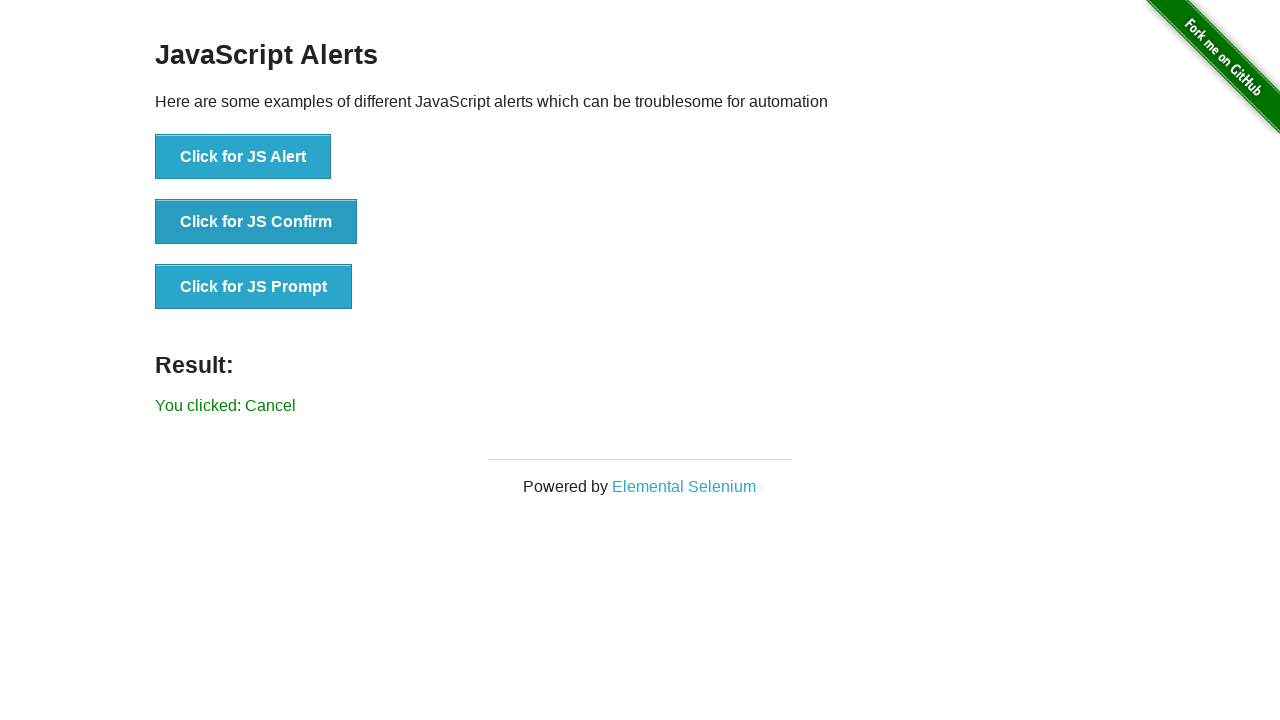

Waited for result message to appear
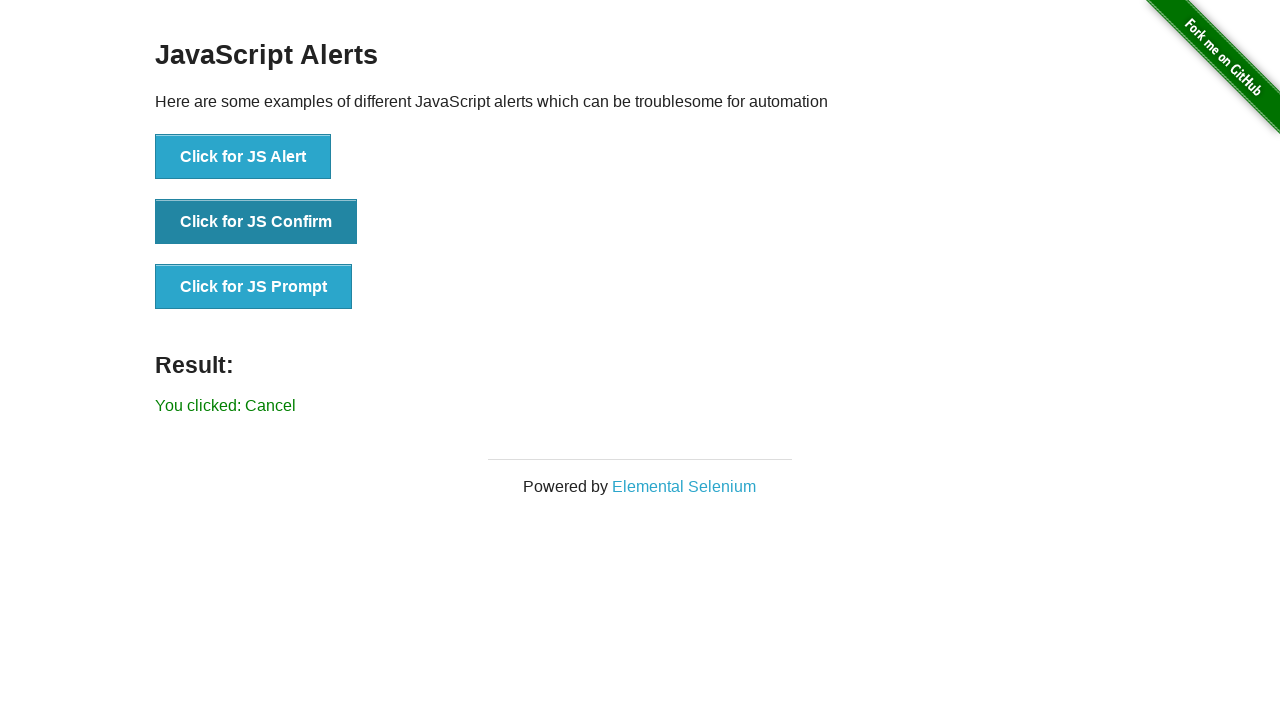

Retrieved result message: 'You clicked: Cancel'
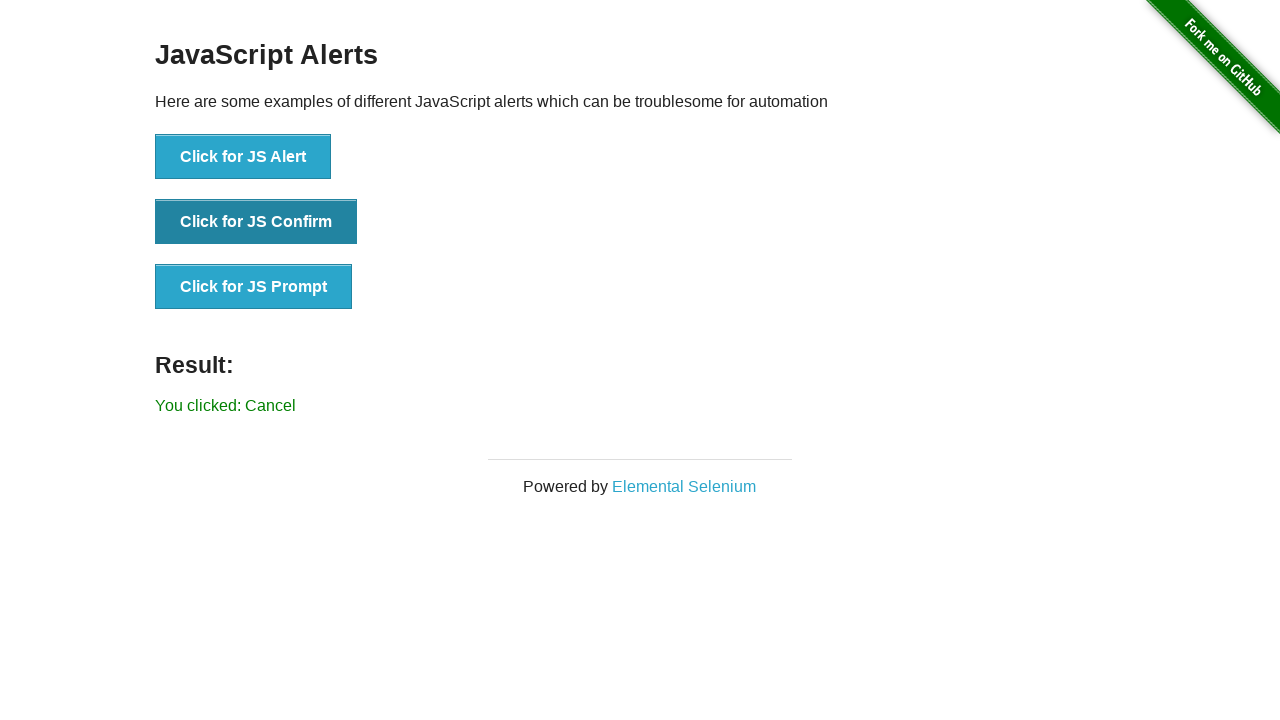

Verified that result message contains 'Cancel'
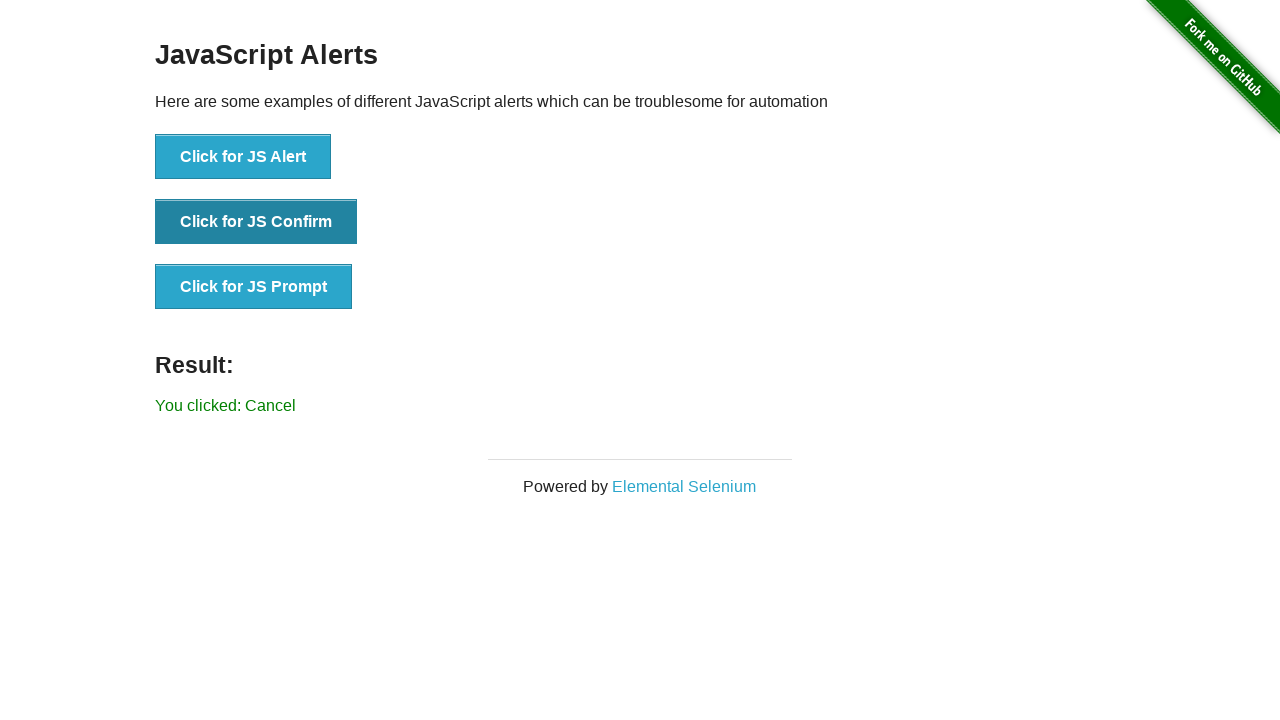

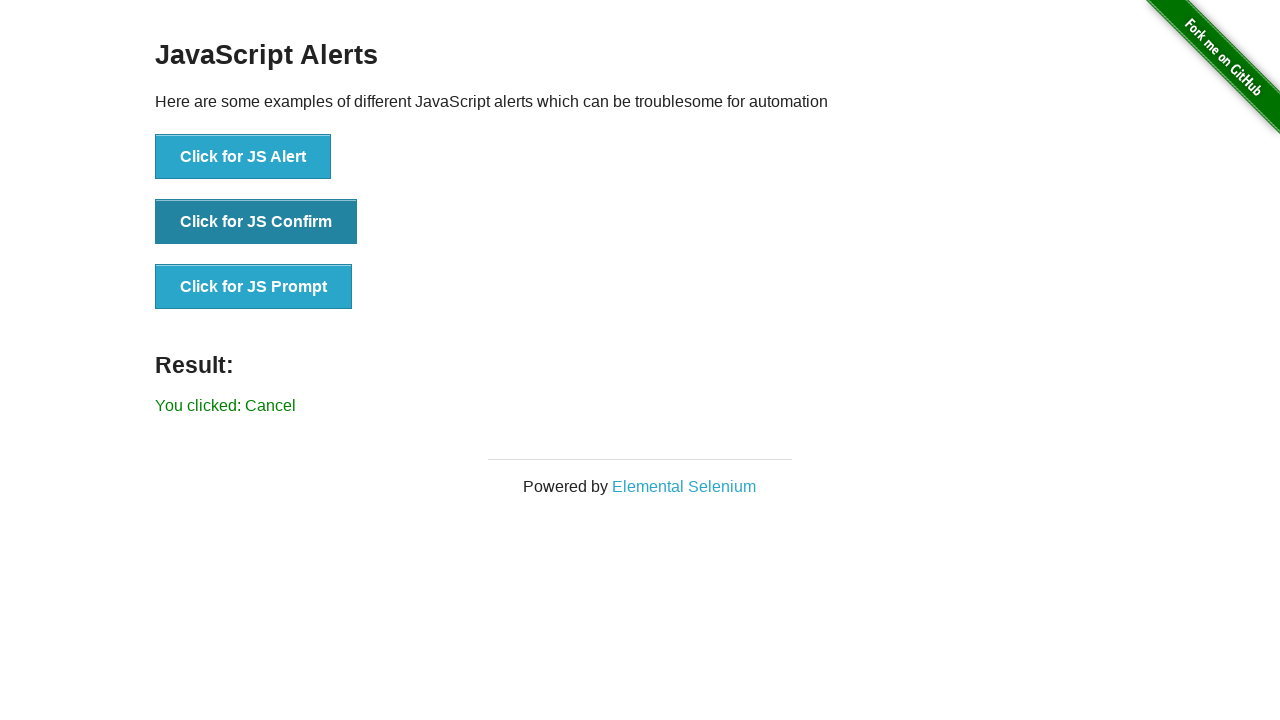